Tests JavaScript confirm alert dismissal by clicking a button that triggers a confirm dialog, dismissing it with Cancel, and verifying the result message shows "You clicked: Cancel"

Starting URL: https://testcenter.techproeducation.com/index.php?page=javascript-alerts

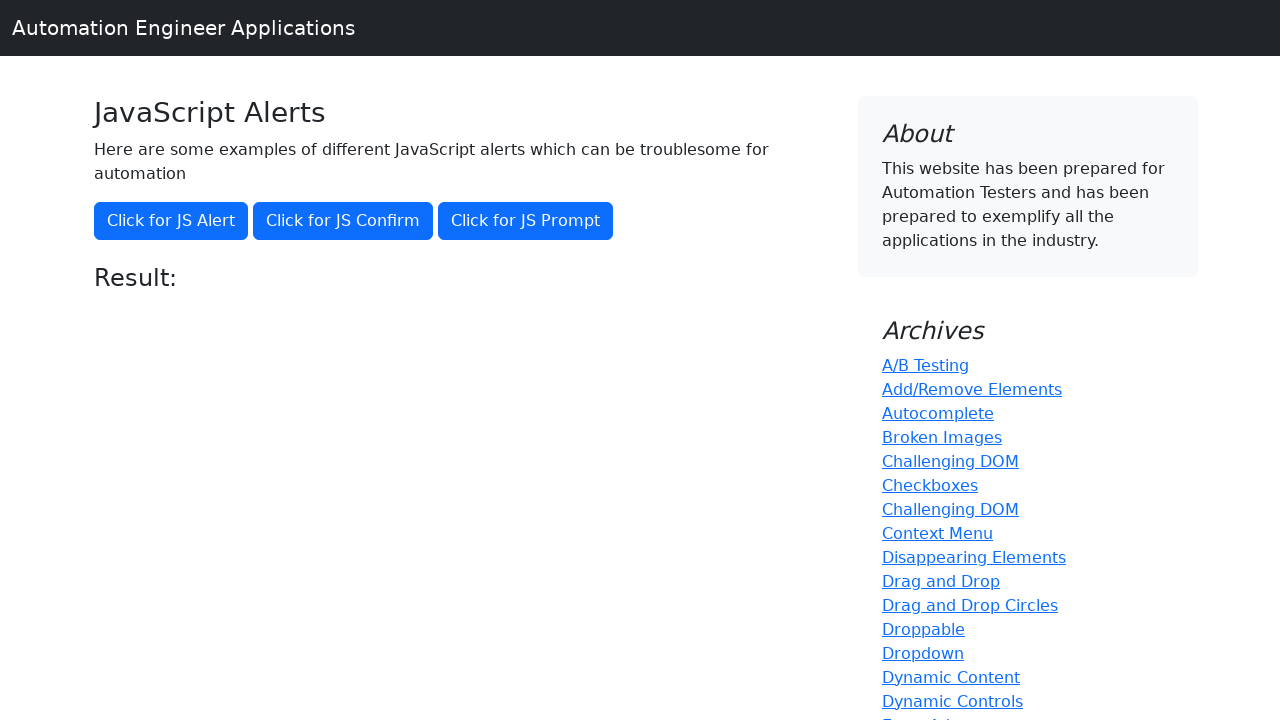

Set up dialog handler to dismiss confirm alert
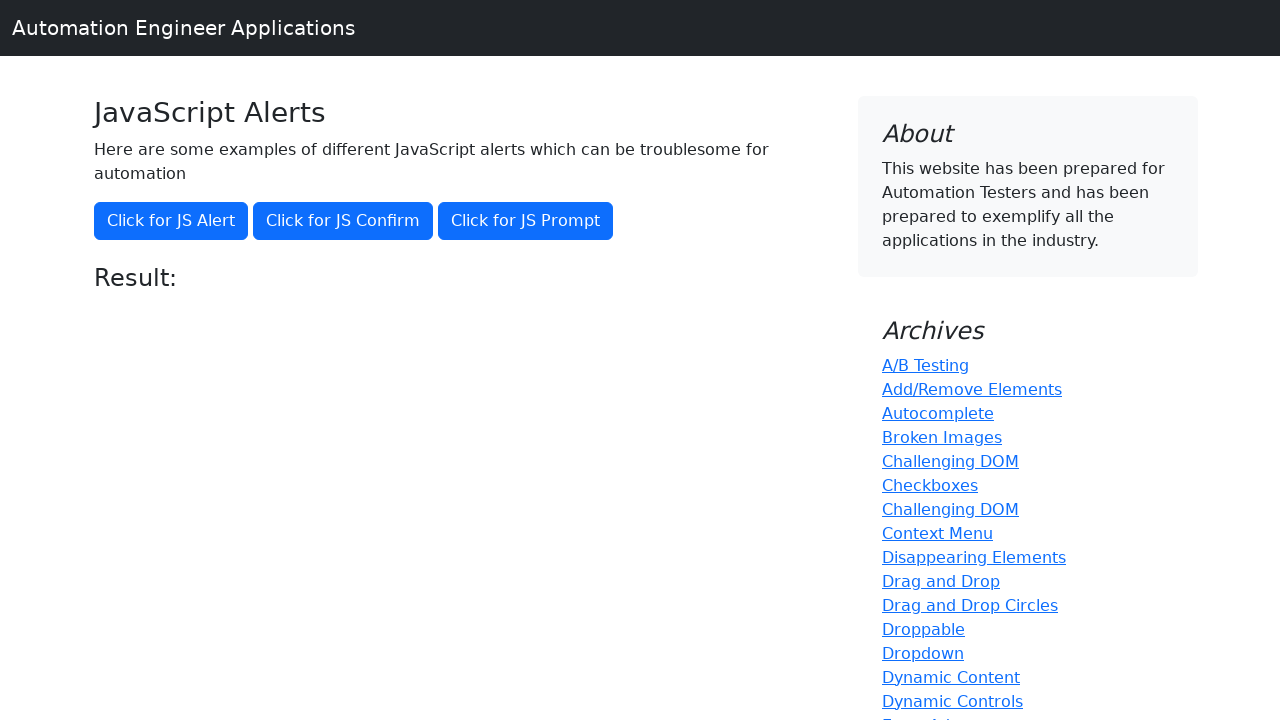

Clicked button to trigger jsConfirm() alert at (343, 221) on button[onclick='jsConfirm()']
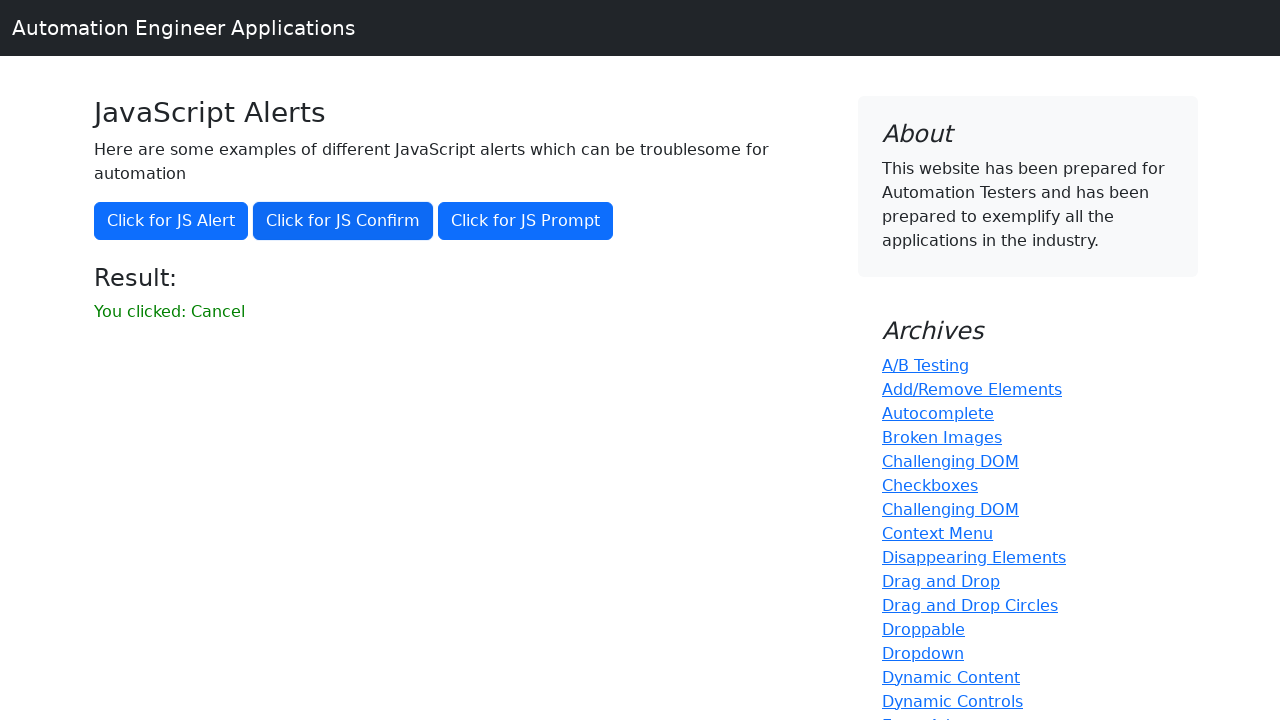

Result message element loaded after dismissing confirm dialog
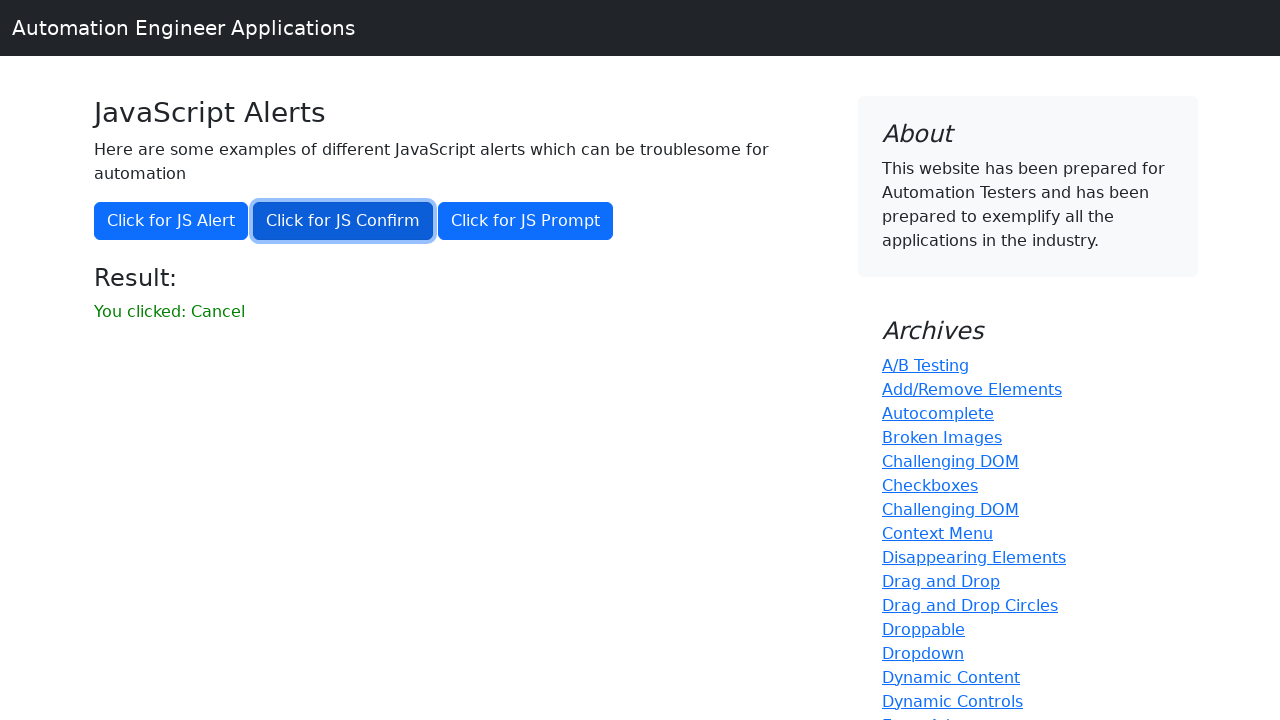

Retrieved result message: 'You clicked: Cancel'
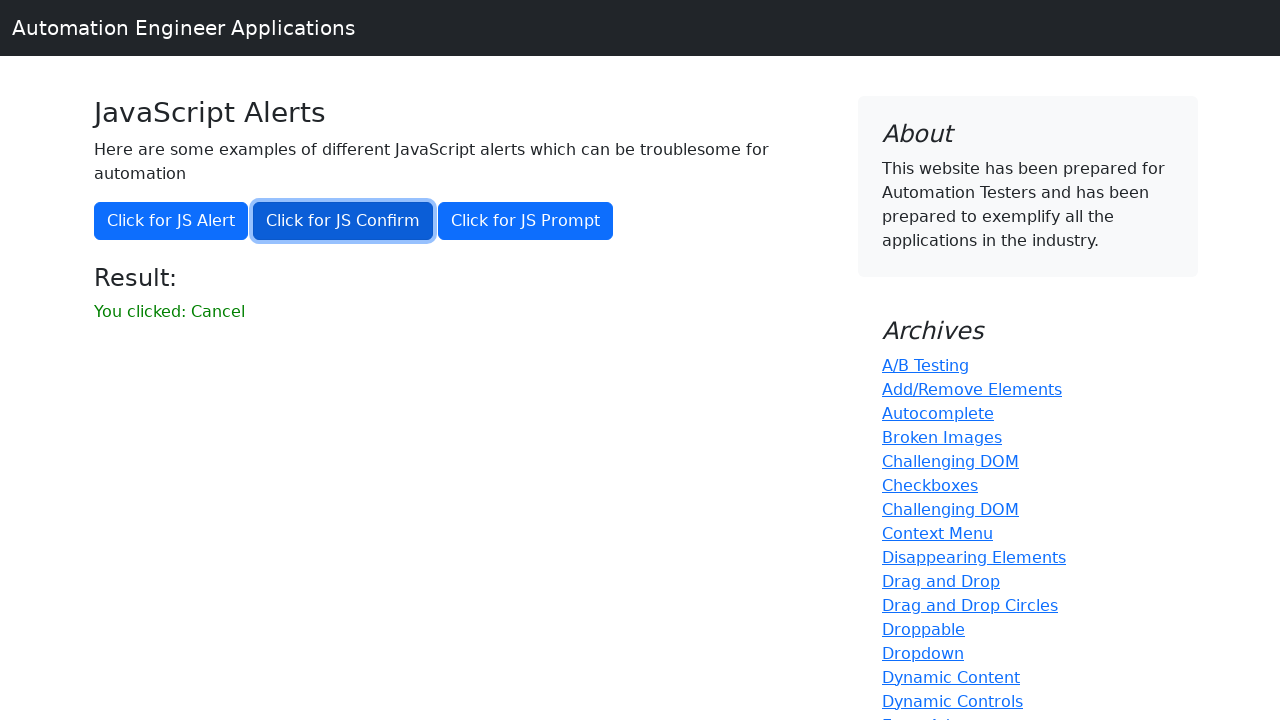

Verified result message shows 'You clicked: Cancel'
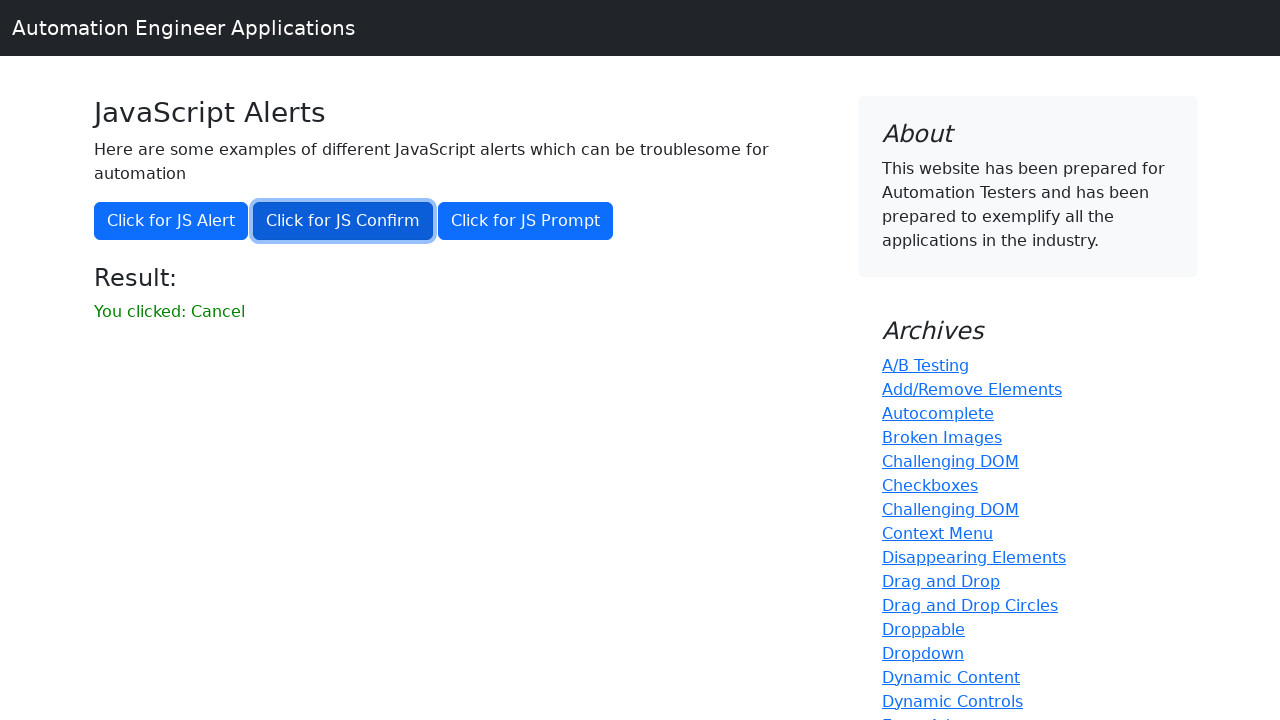

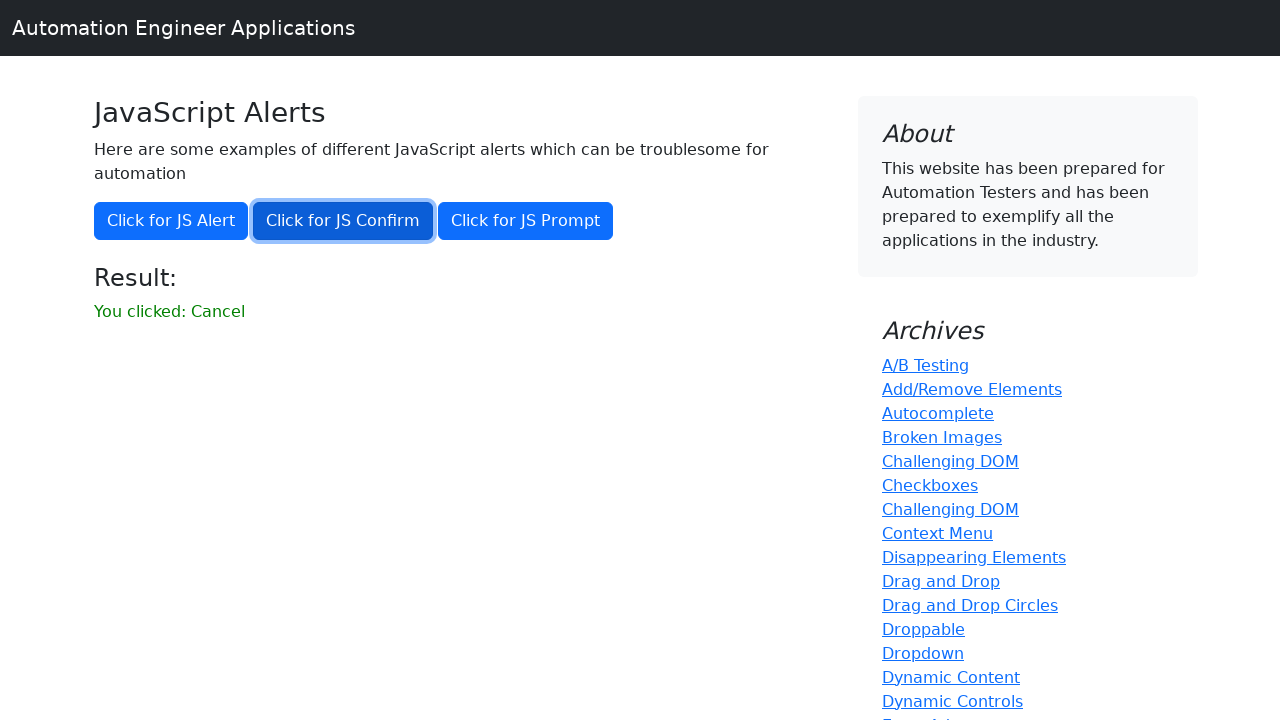